Tests the Practice Form on DemoQA by navigating to the Forms section, filling out personal information fields (name, email, mobile, gender, subjects, state, city), and submitting the form.

Starting URL: https://demoqa.com/

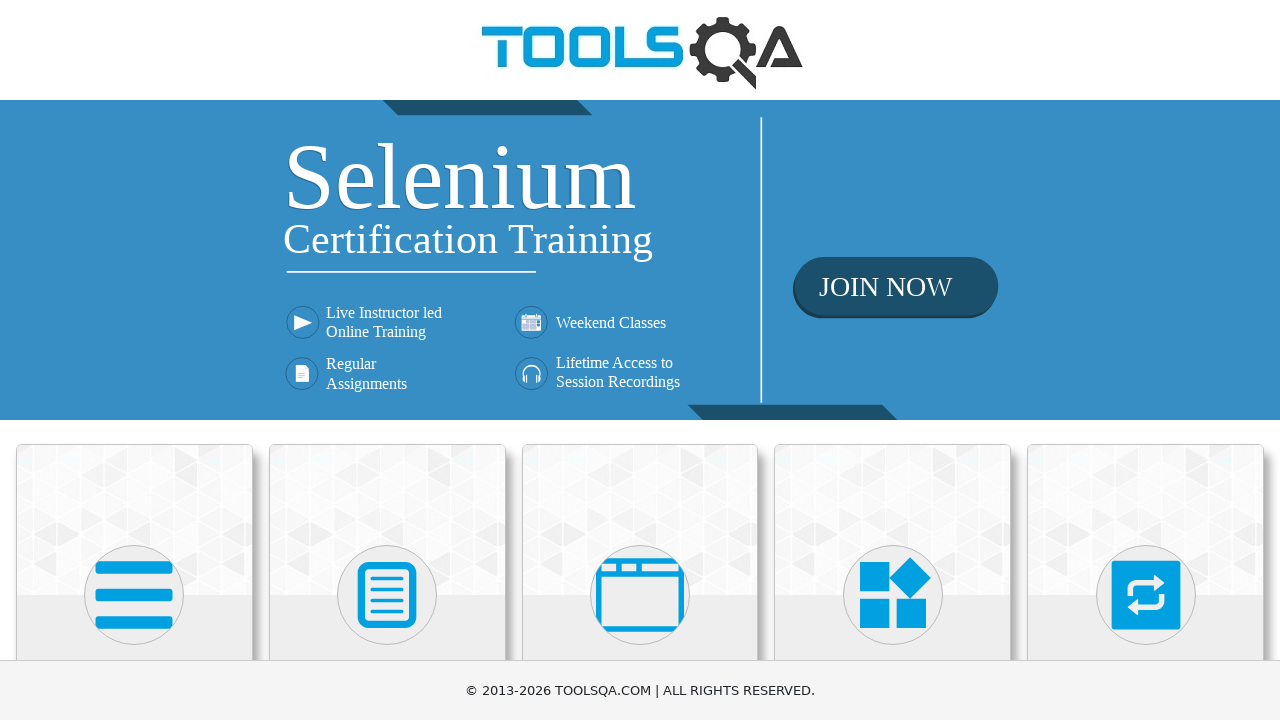

Scrolled down 400px to reveal Forms section
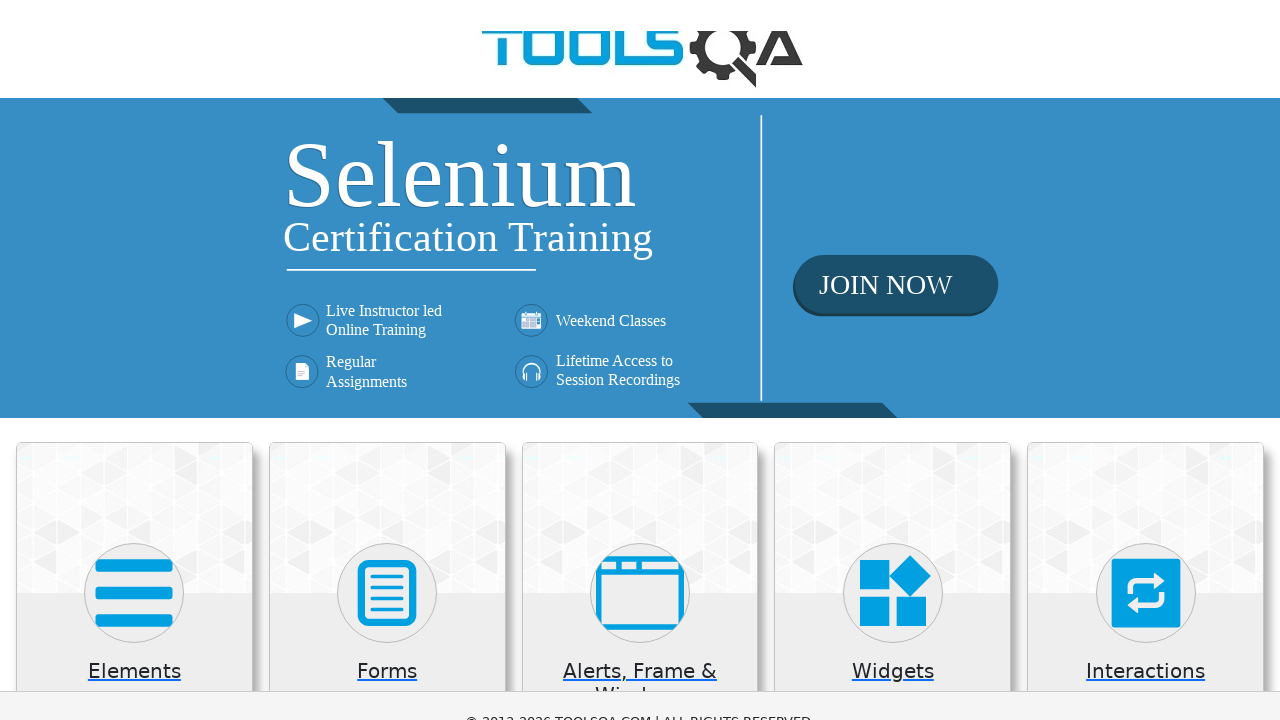

Clicked on Forms section at (387, 273) on xpath=//h5[text()='Forms']
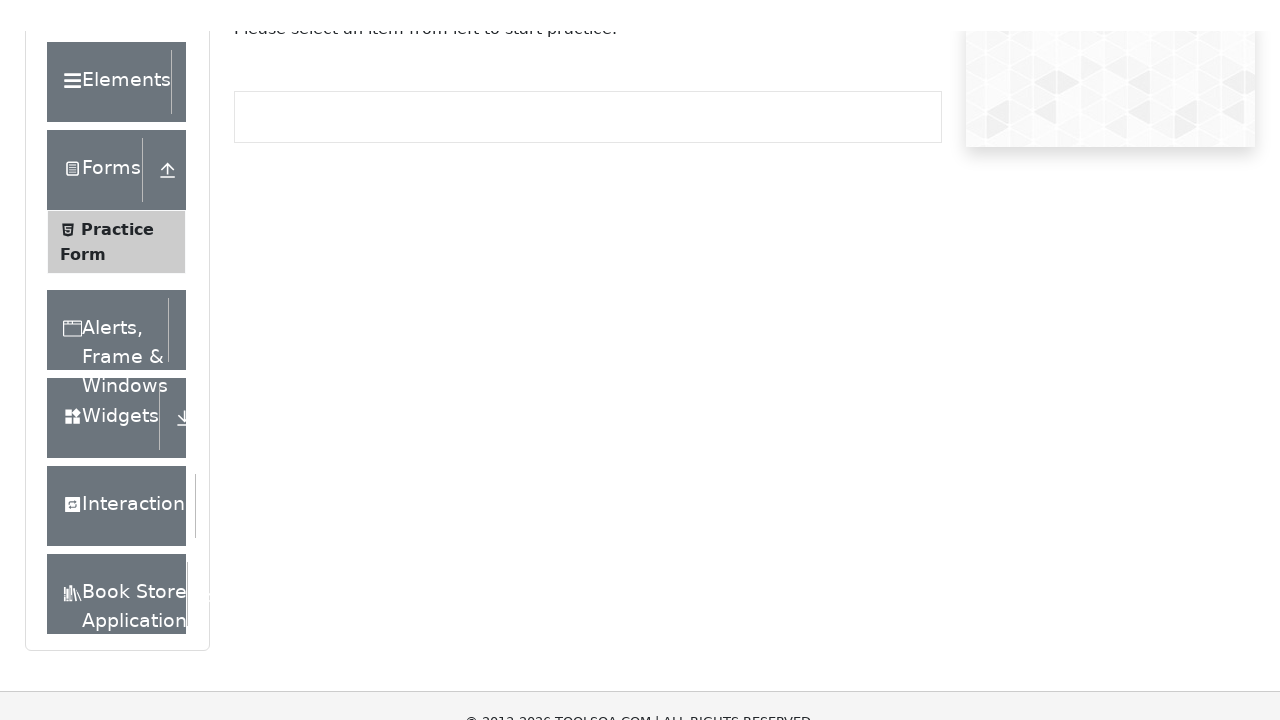

Clicked on Practice Form at (117, 198) on xpath=//span[text()='Practice Form']
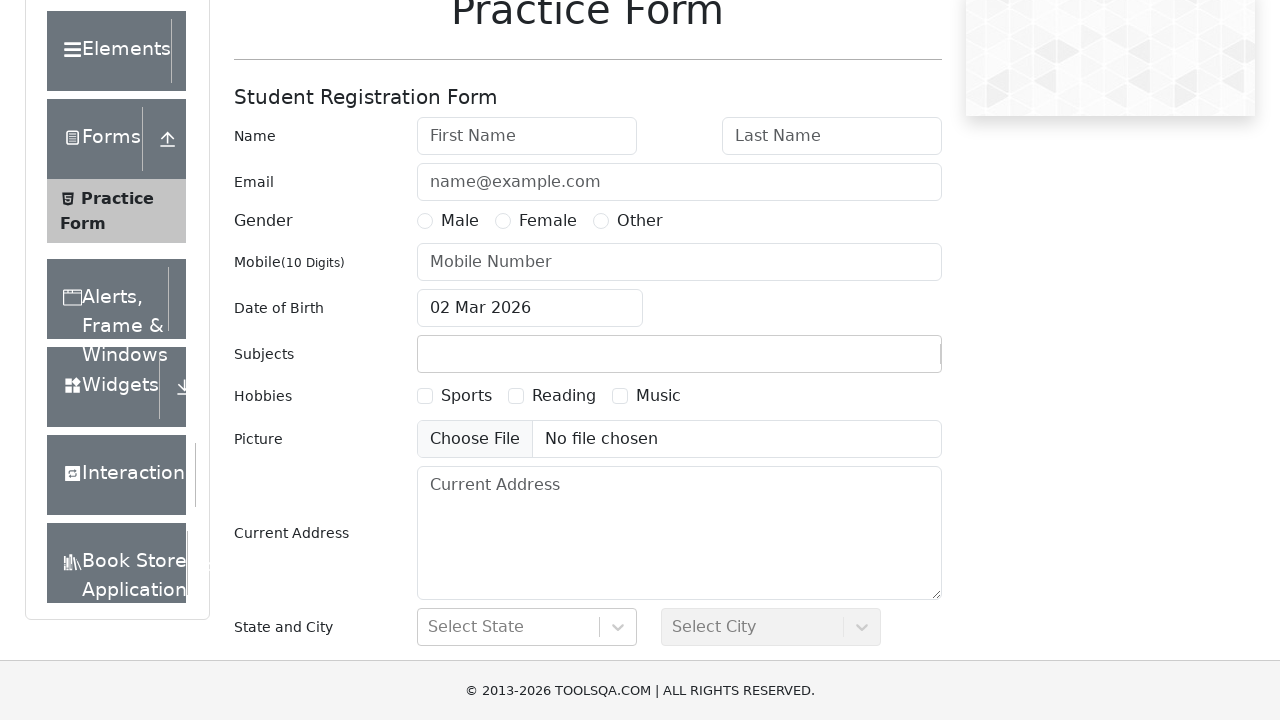

Filled first name field with 'Jane' on #firstName
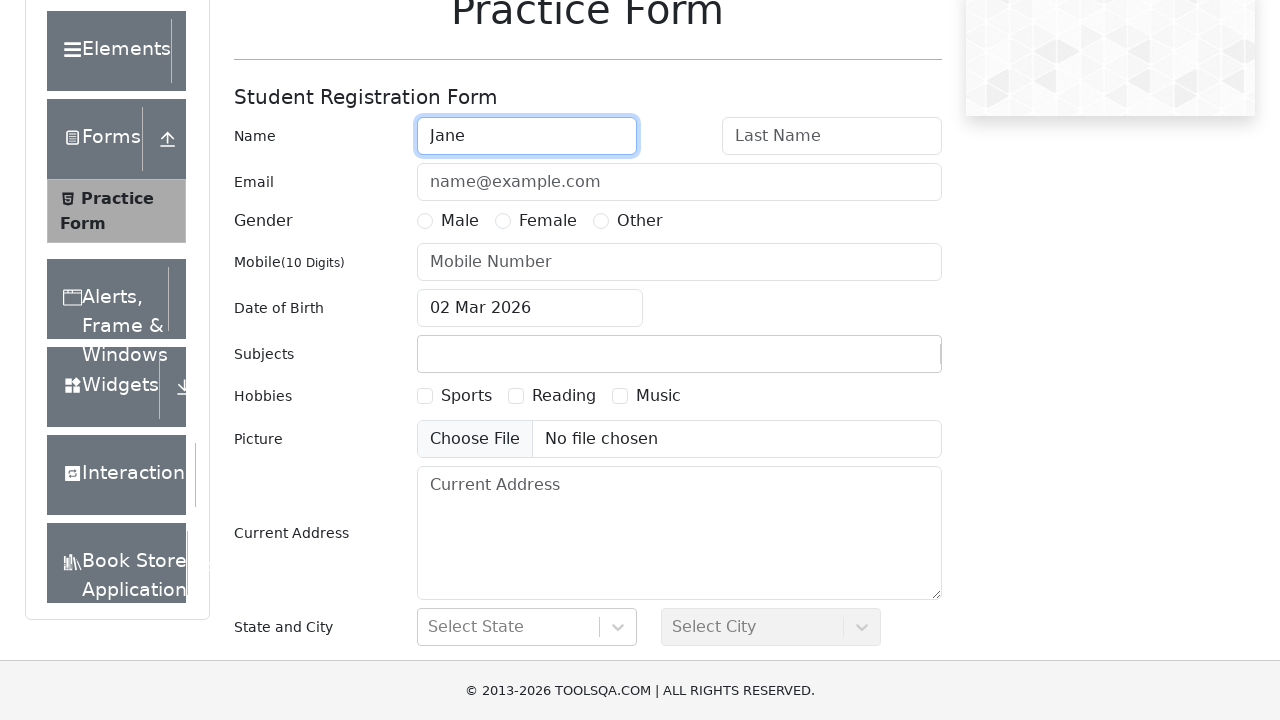

Filled last name field with 'Doe' on #lastName
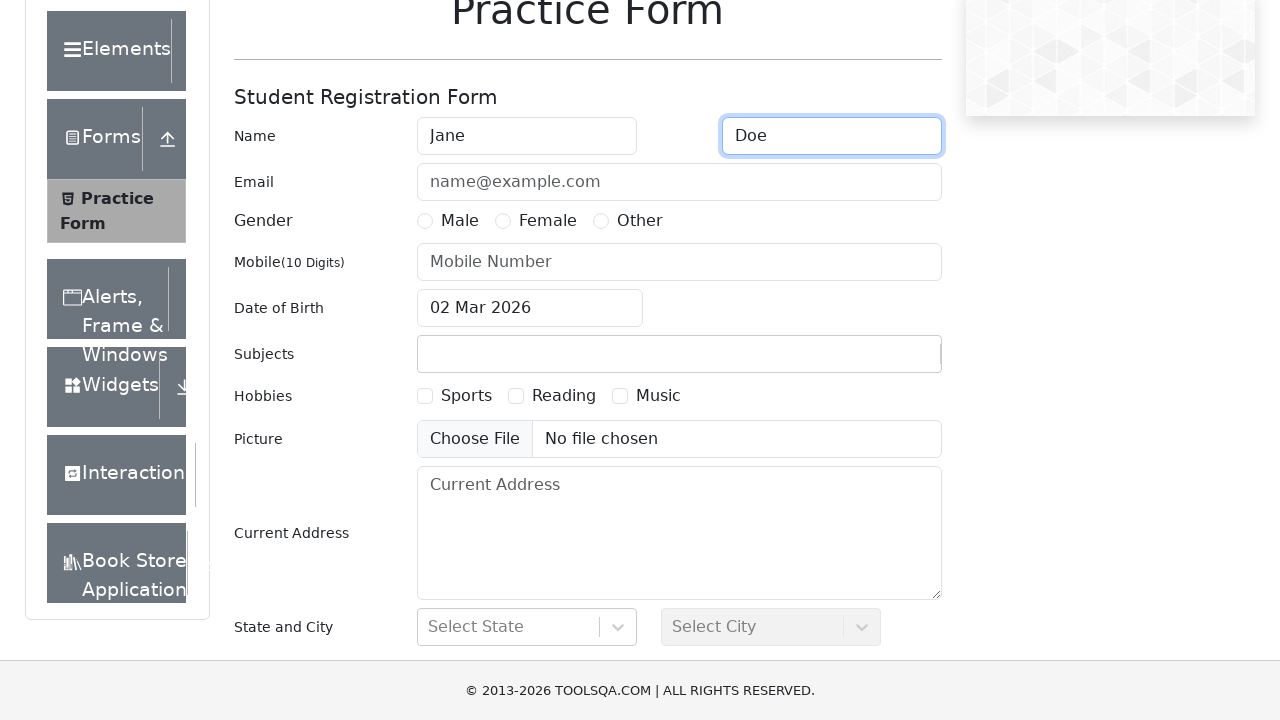

Filled email field with 'test@test.com' on #userEmail
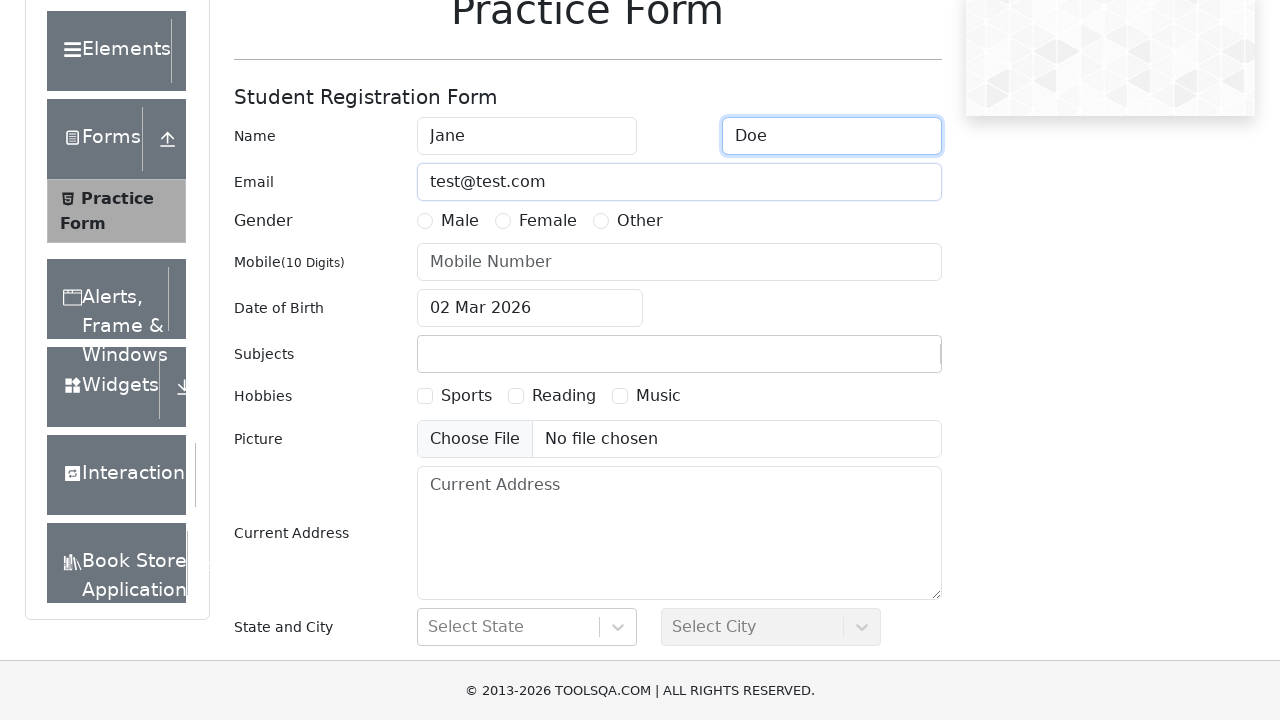

Filled mobile number field with '1234567890' on input[placeholder='Mobile Number']
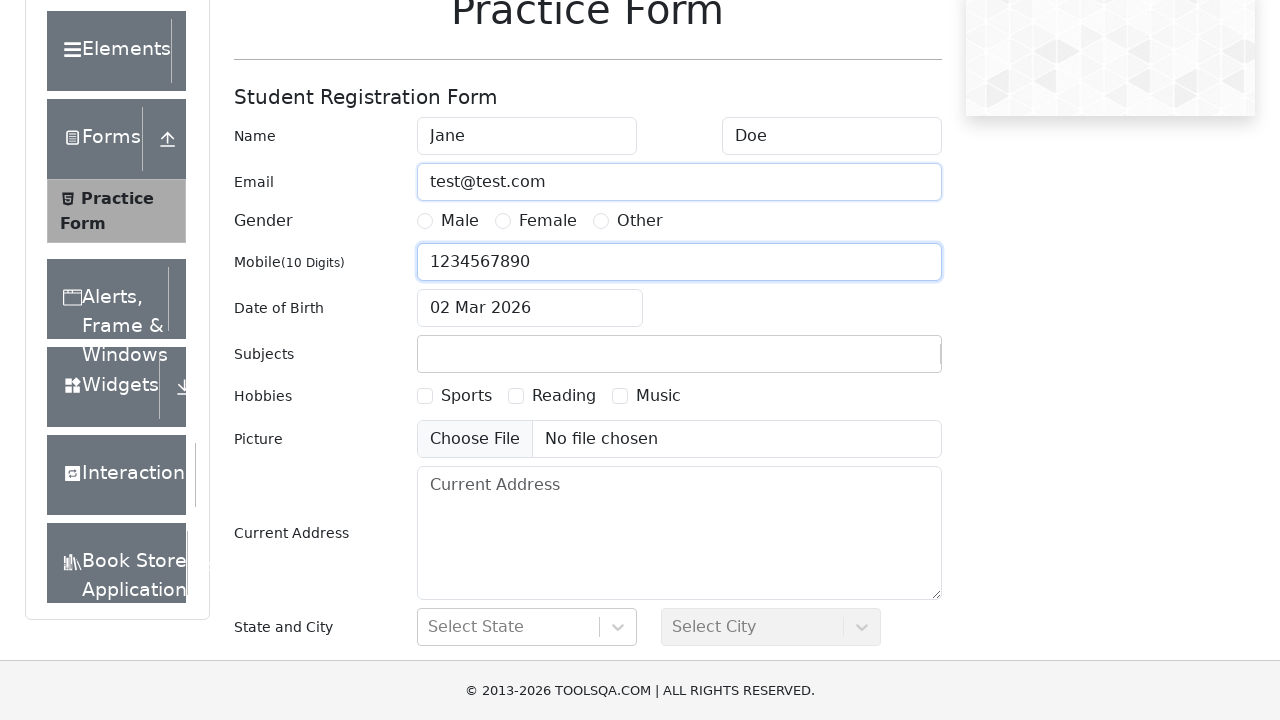

Selected Female gender option at (548, 221) on xpath=//label[@for='gender-radio-2']
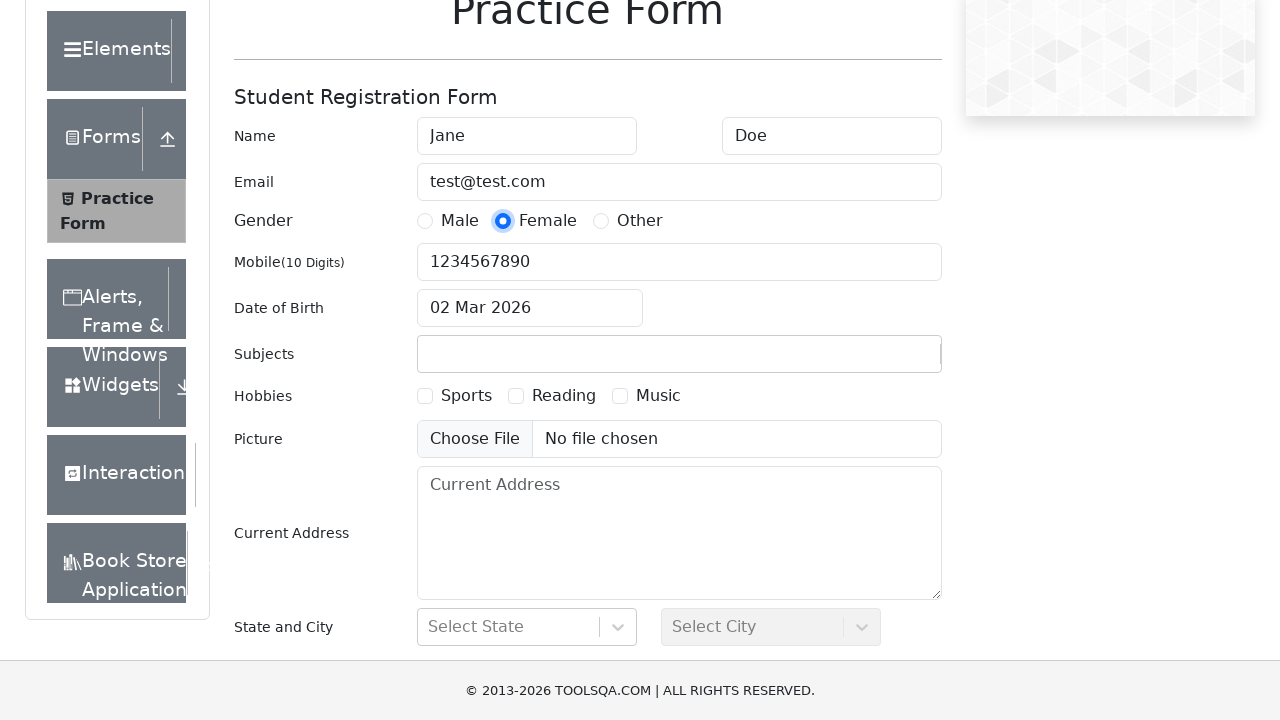

Filled subjects input with 'Social Studies' on #subjectsInput
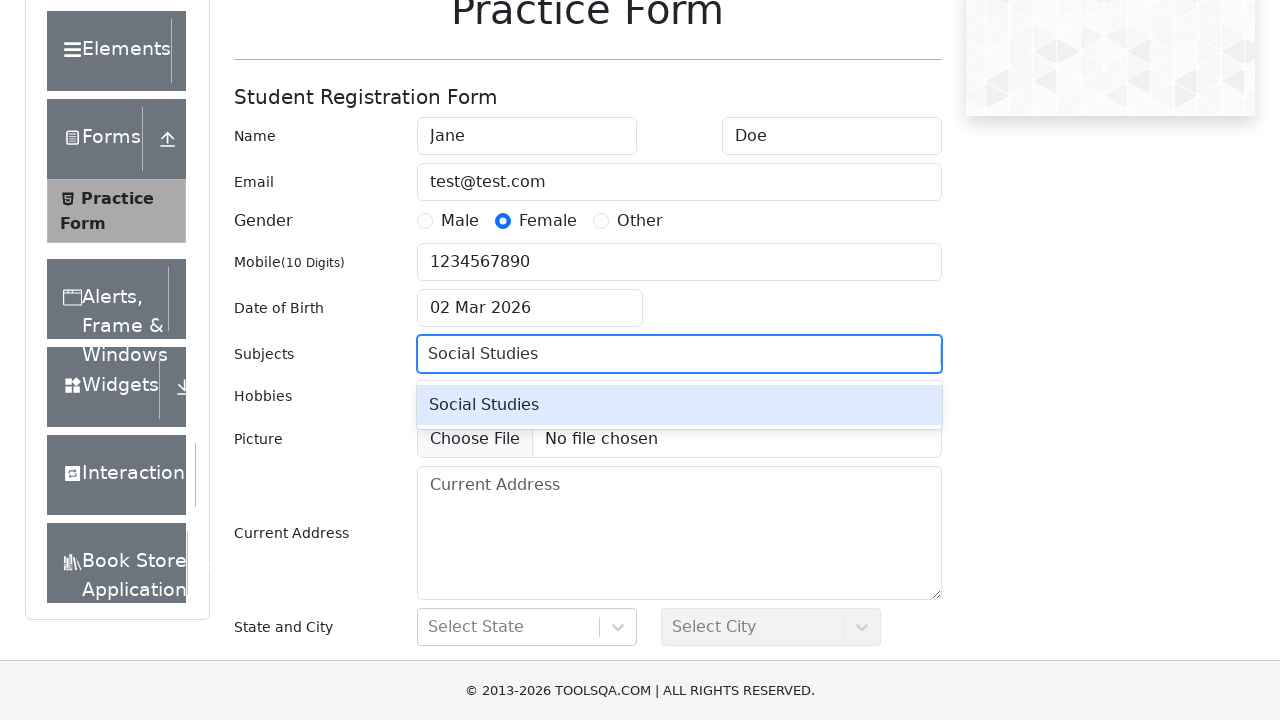

Pressed Enter to select Social Studies subject on #subjectsInput
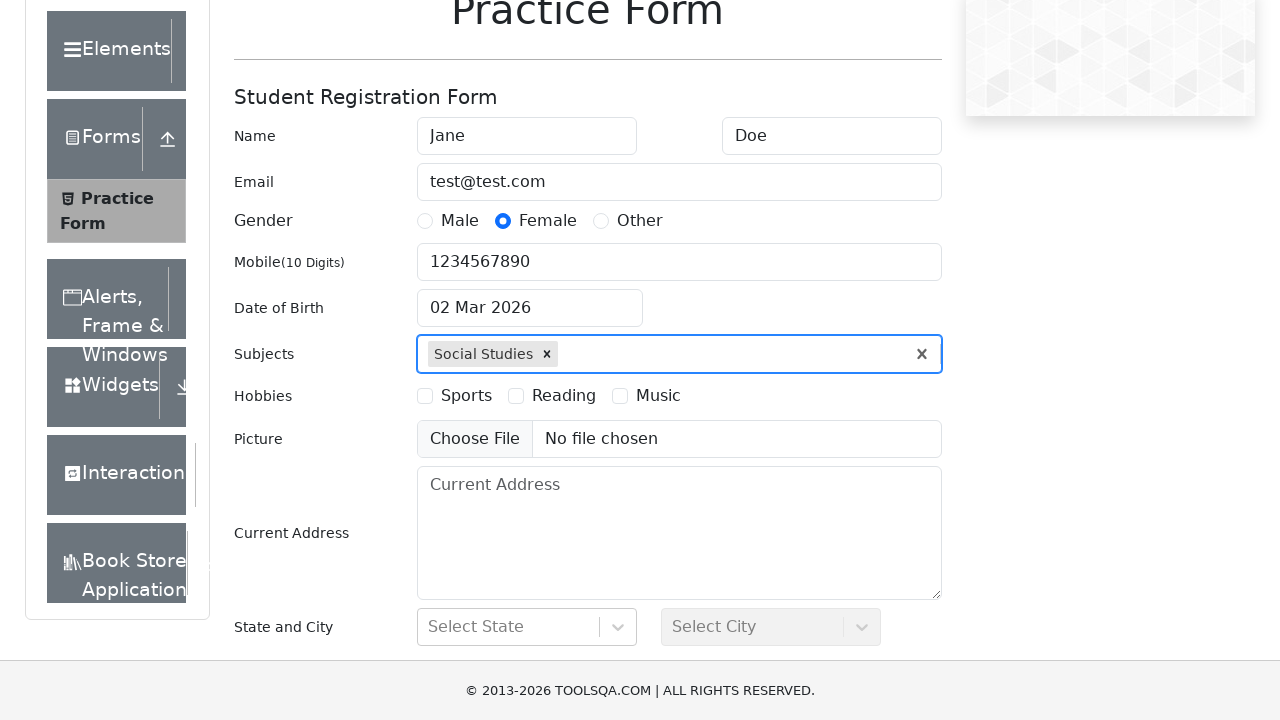

Clicked on state selection dropdown at (430, 627) on #react-select-3-input
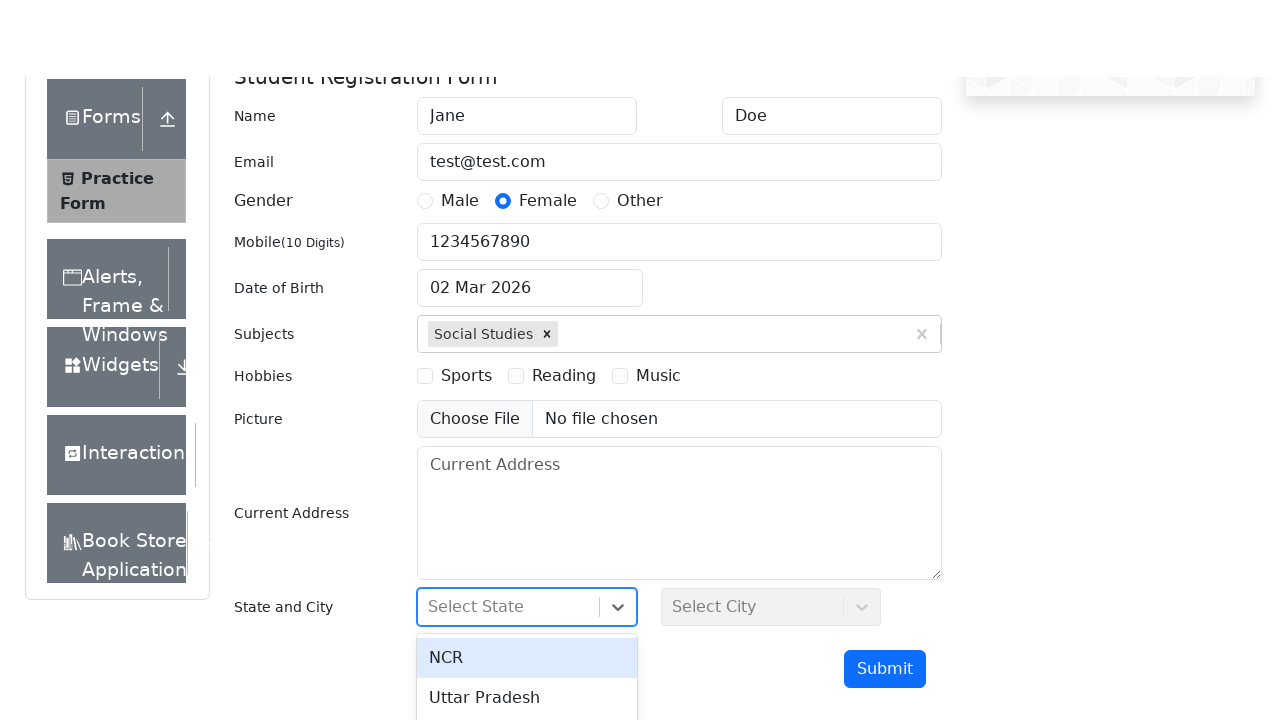

Filled state input with 'NCR' on #react-select-3-input
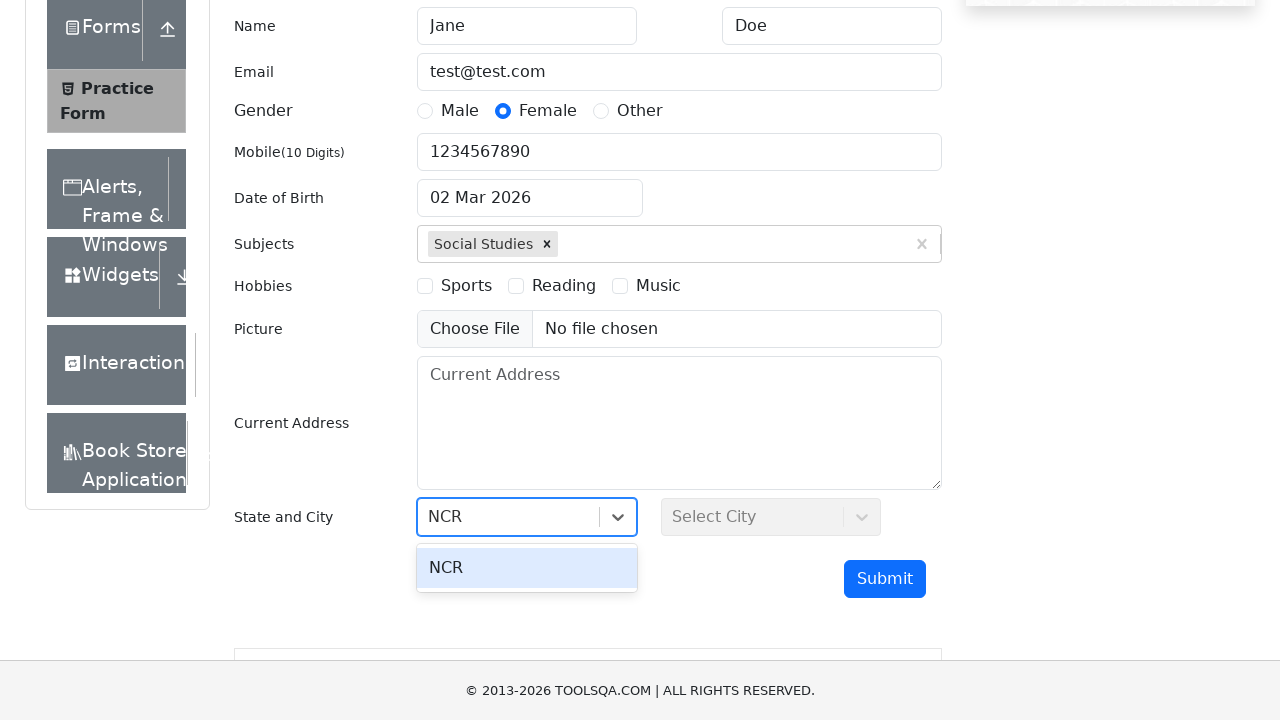

Pressed Enter to select NCR state on #react-select-3-input
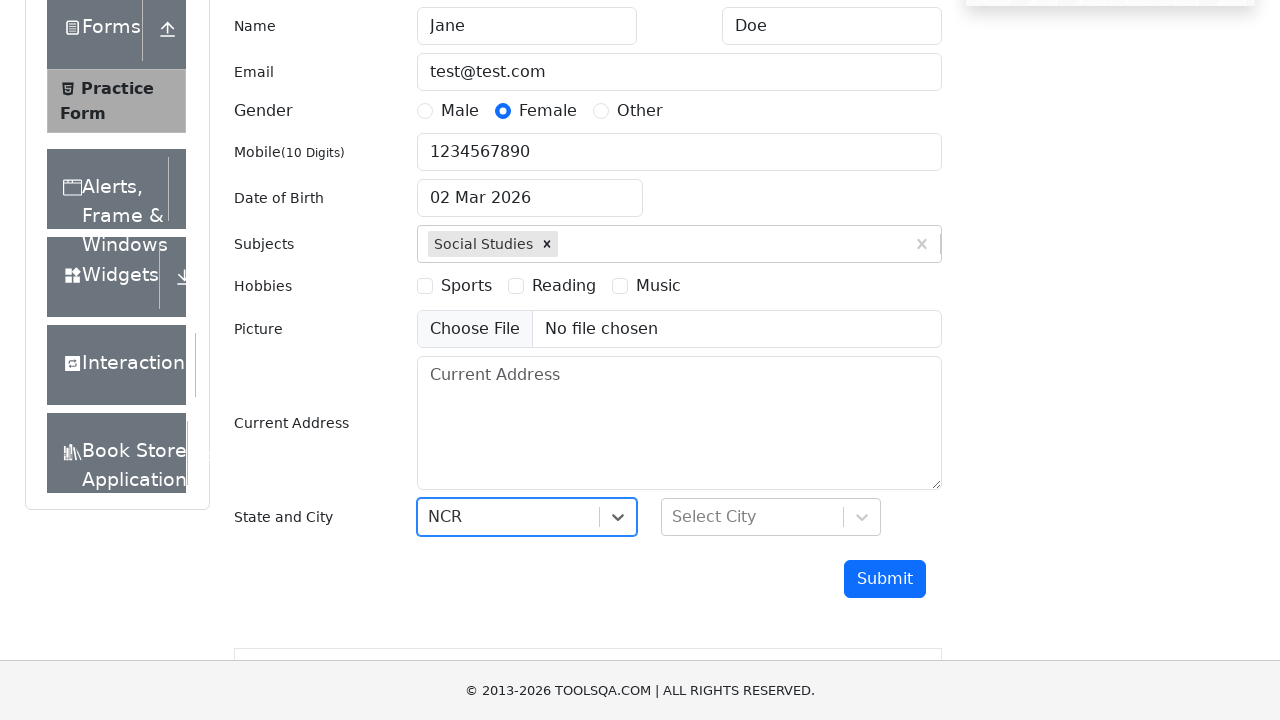

Clicked on city selection dropdown at (674, 517) on #react-select-4-input
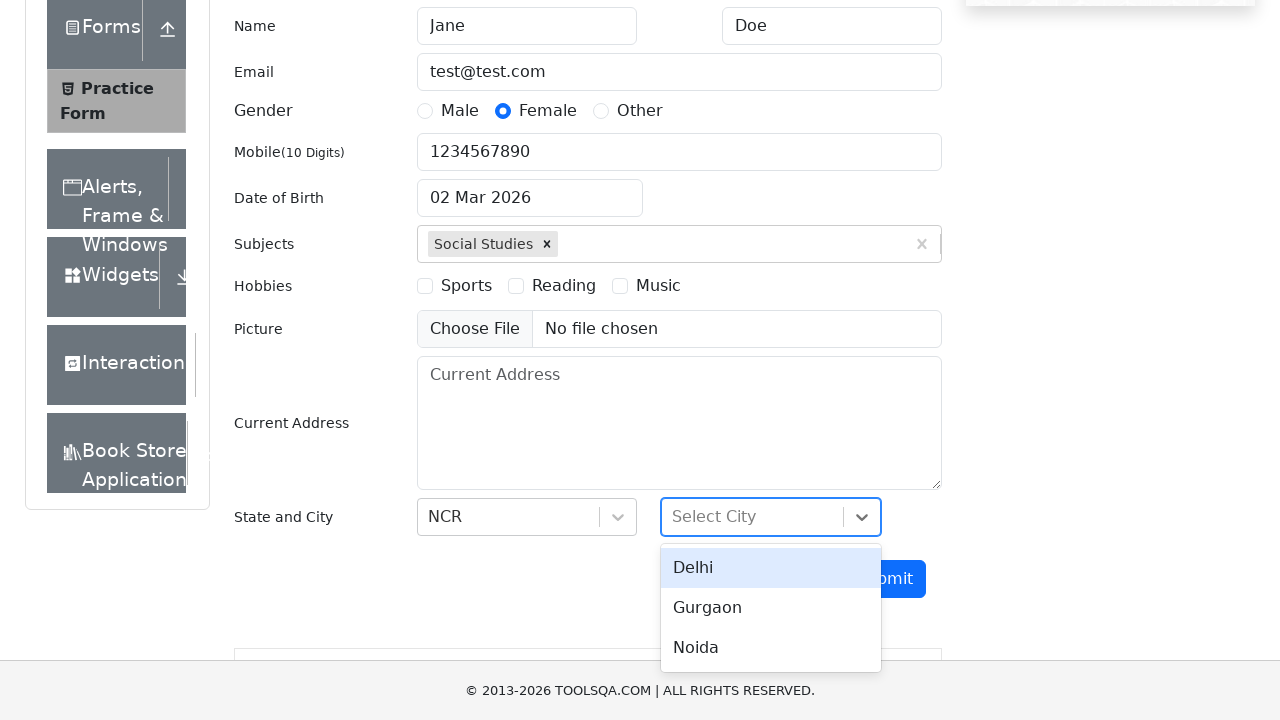

Filled city input with 'Delhi' on #react-select-4-input
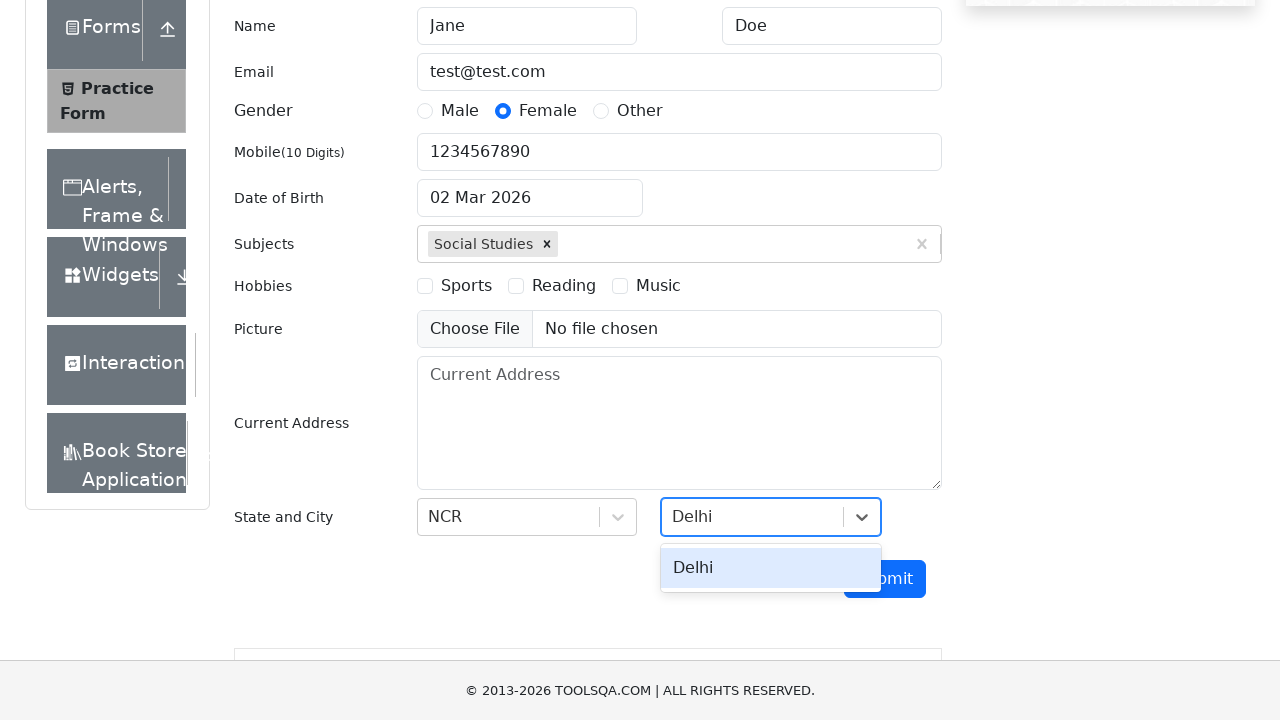

Pressed Enter to select Delhi city on #react-select-4-input
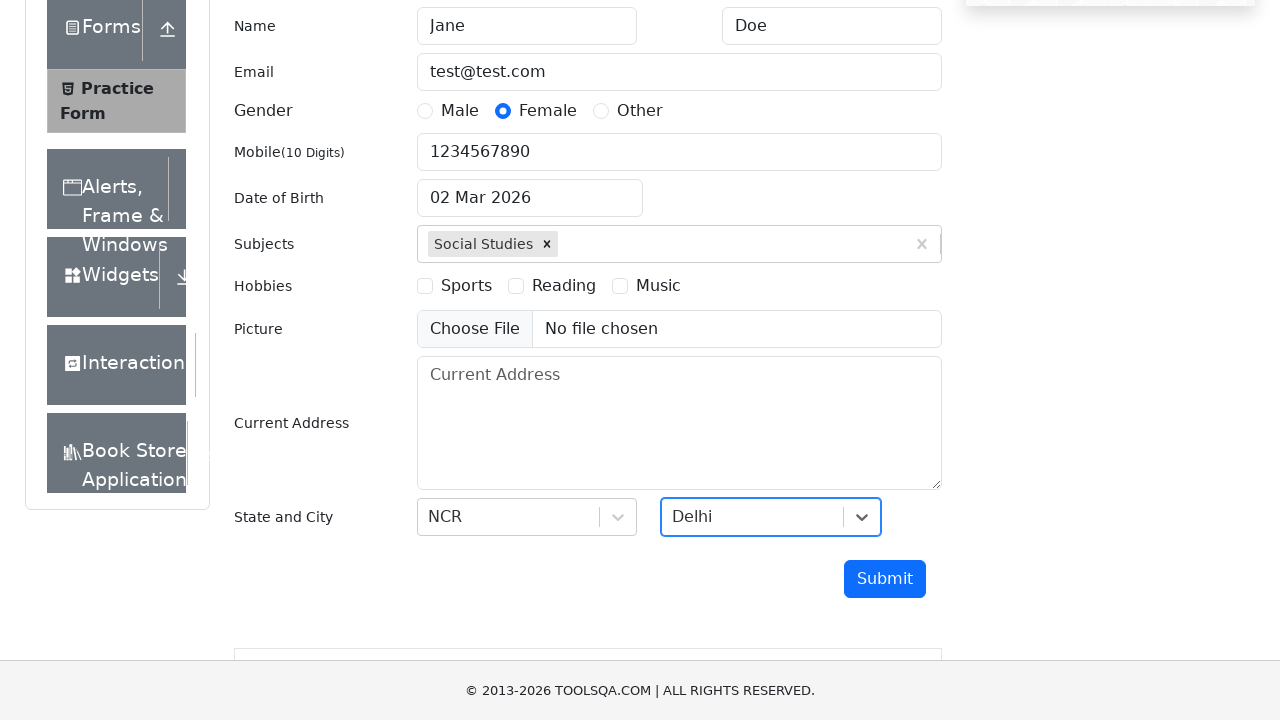

Clicked submit button to submit the form at (885, 579) on #submit
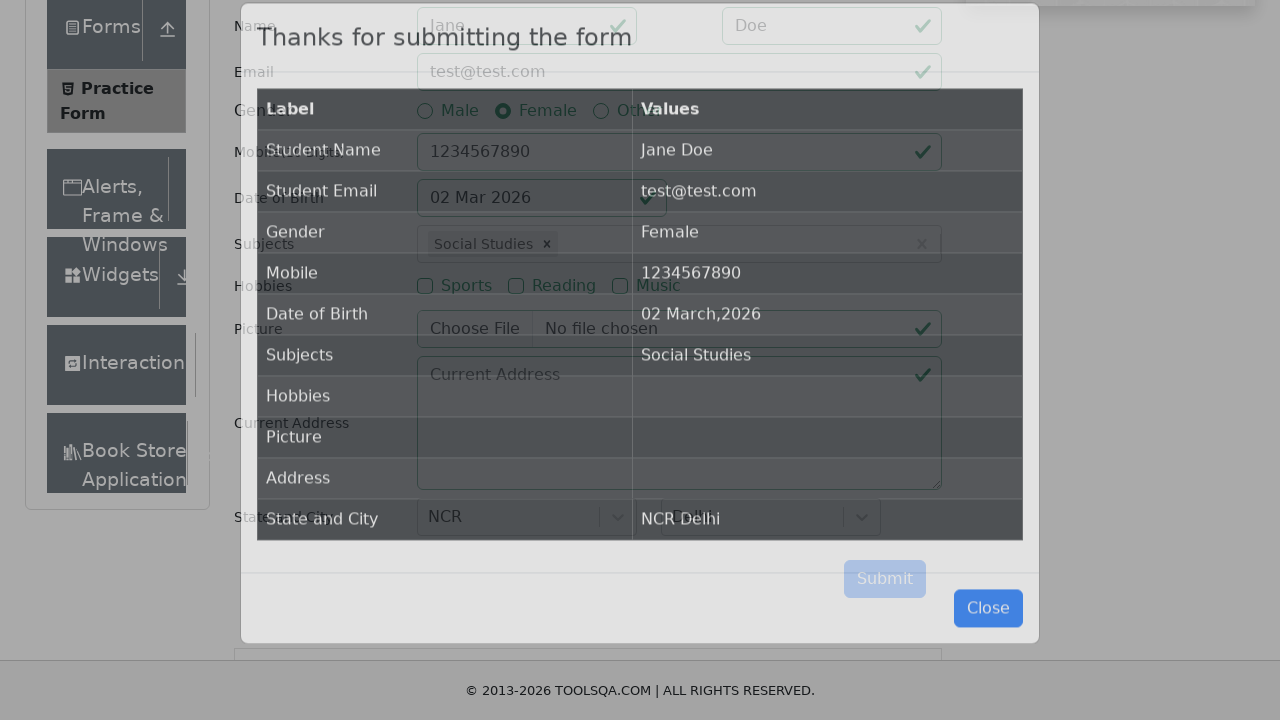

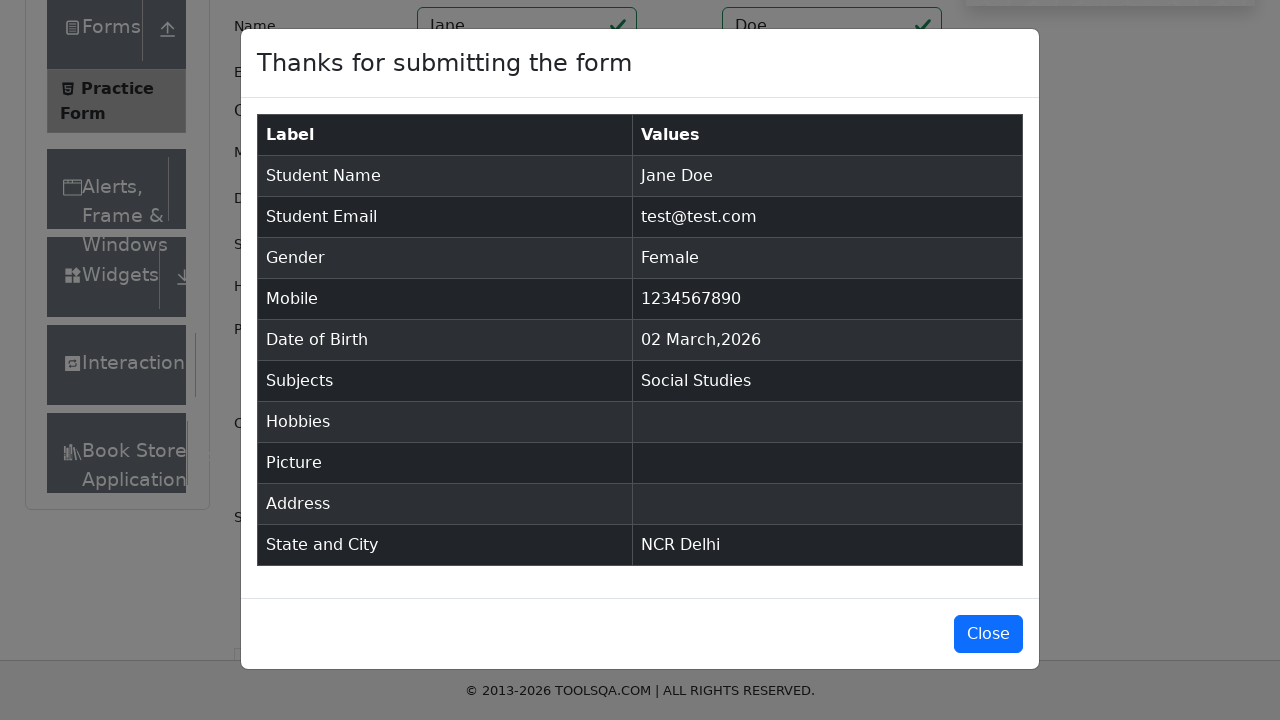